Tests radio button selection by clicking the "User" radio button, handling a popup dialog, and then clicking the terms checkbox

Starting URL: https://rahulshettyacademy.com/loginpagePractise/

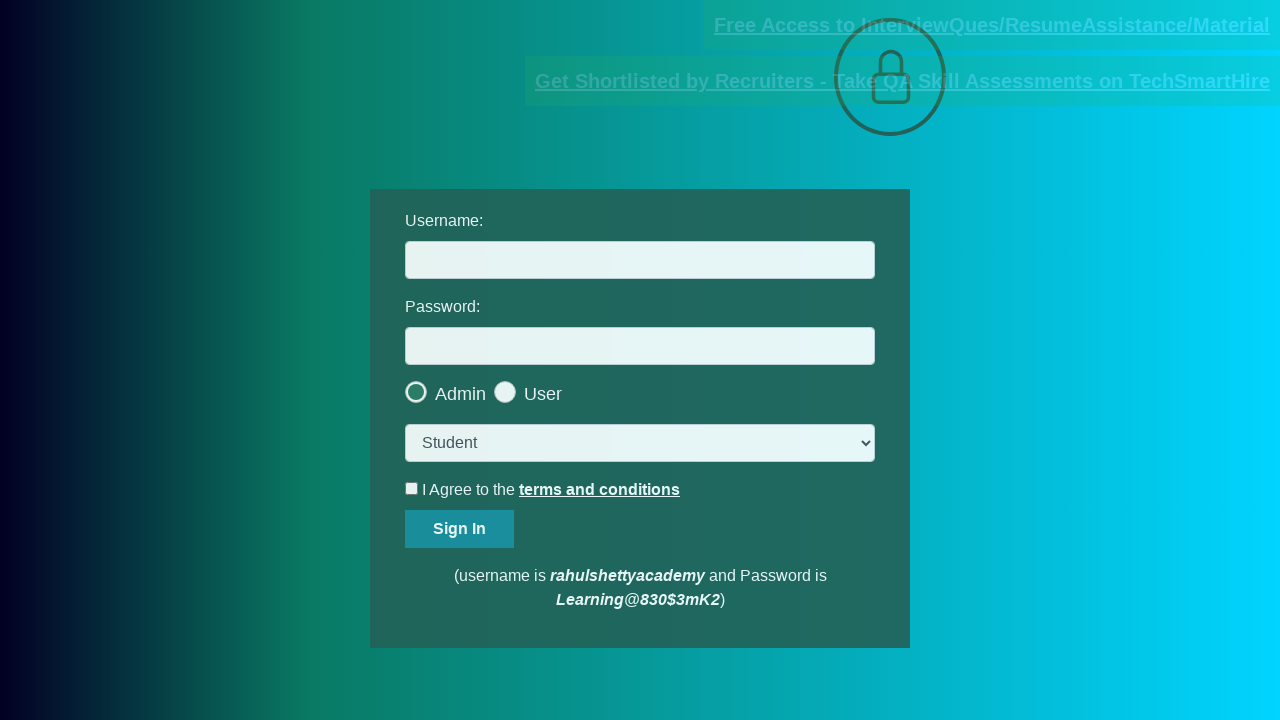

Clicked the 'User' radio button at (543, 394) on xpath=//span[@class='checkmark']/parent::label/span[contains(text(),'User')]
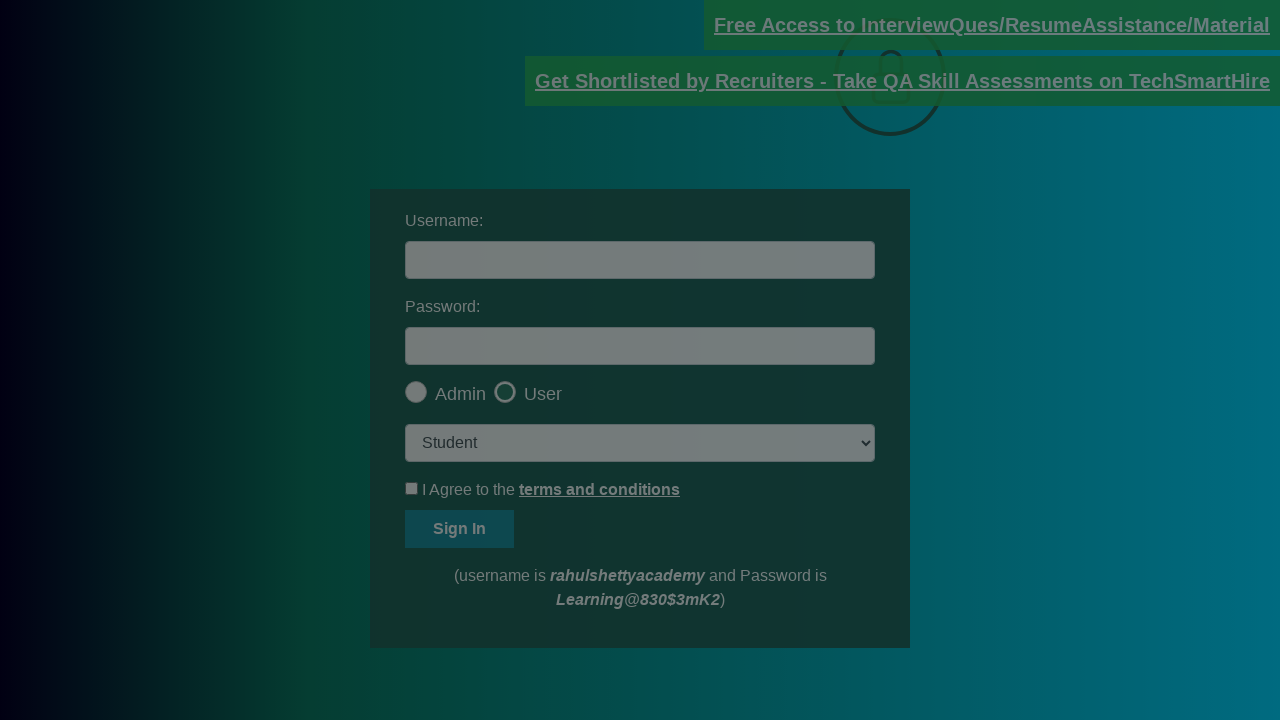

Popup dialog with 'Okay' button became visible
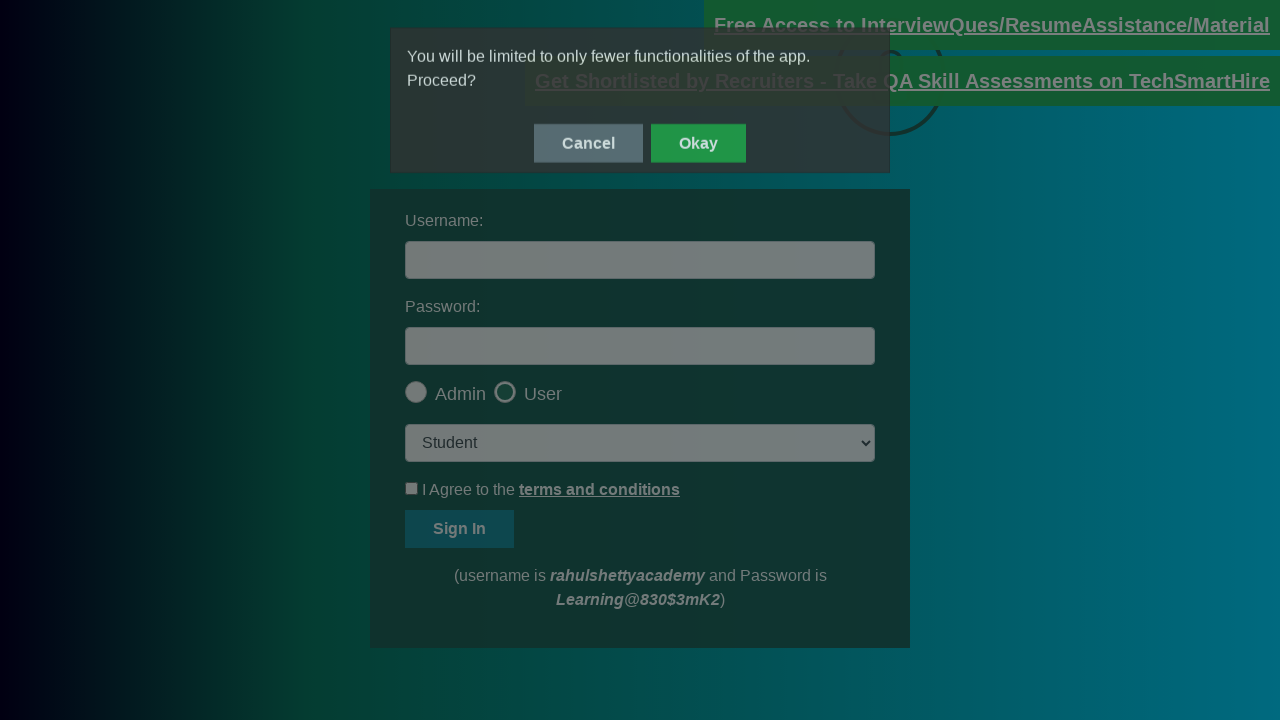

Clicked the 'Okay' button to close popup dialog at (698, 144) on #okayBtn
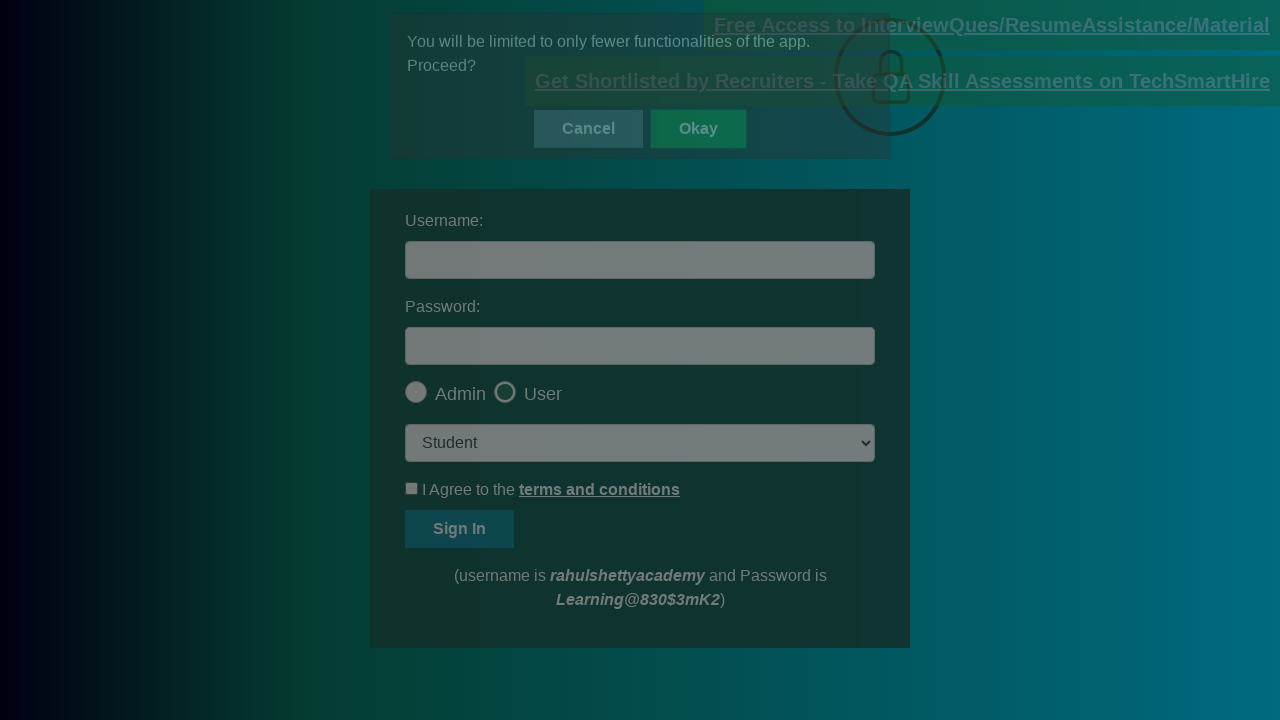

Clicked the terms checkbox at (412, 488) on #terms
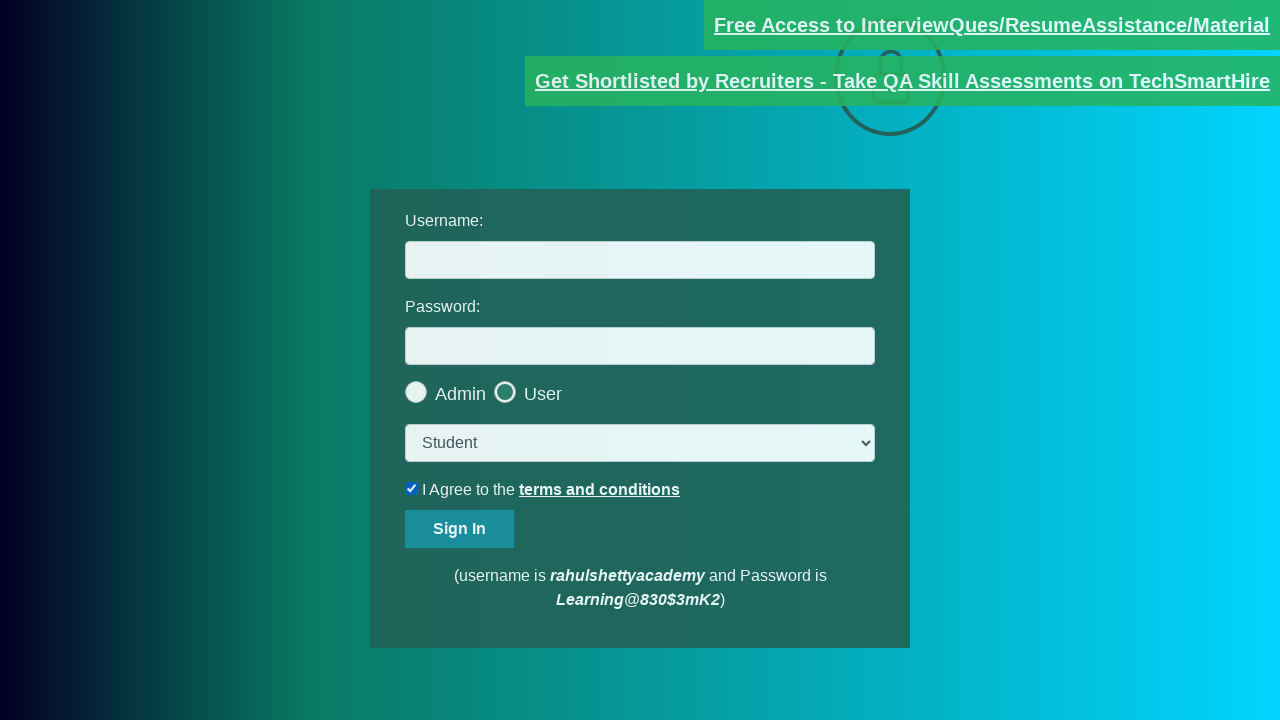

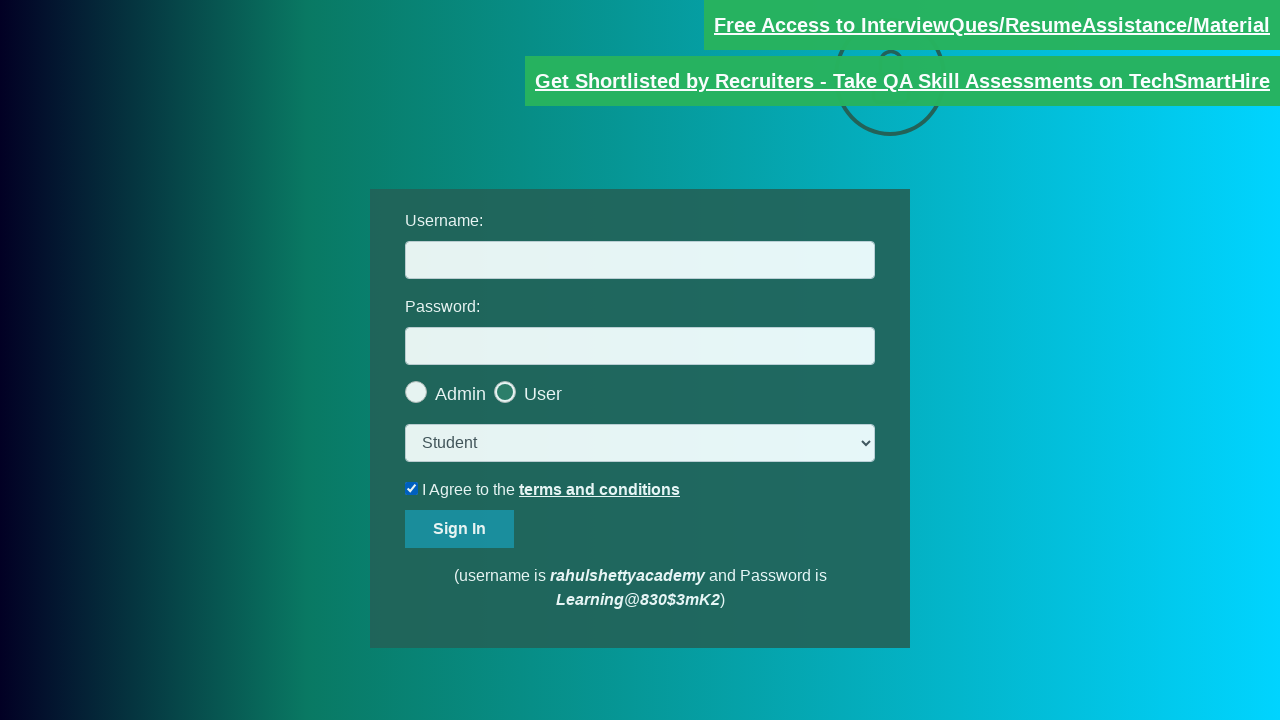